Tests a sample form by clearing an input field, entering a name, and clicking a button

Starting URL: https://aksharatraining.com/sample6.html

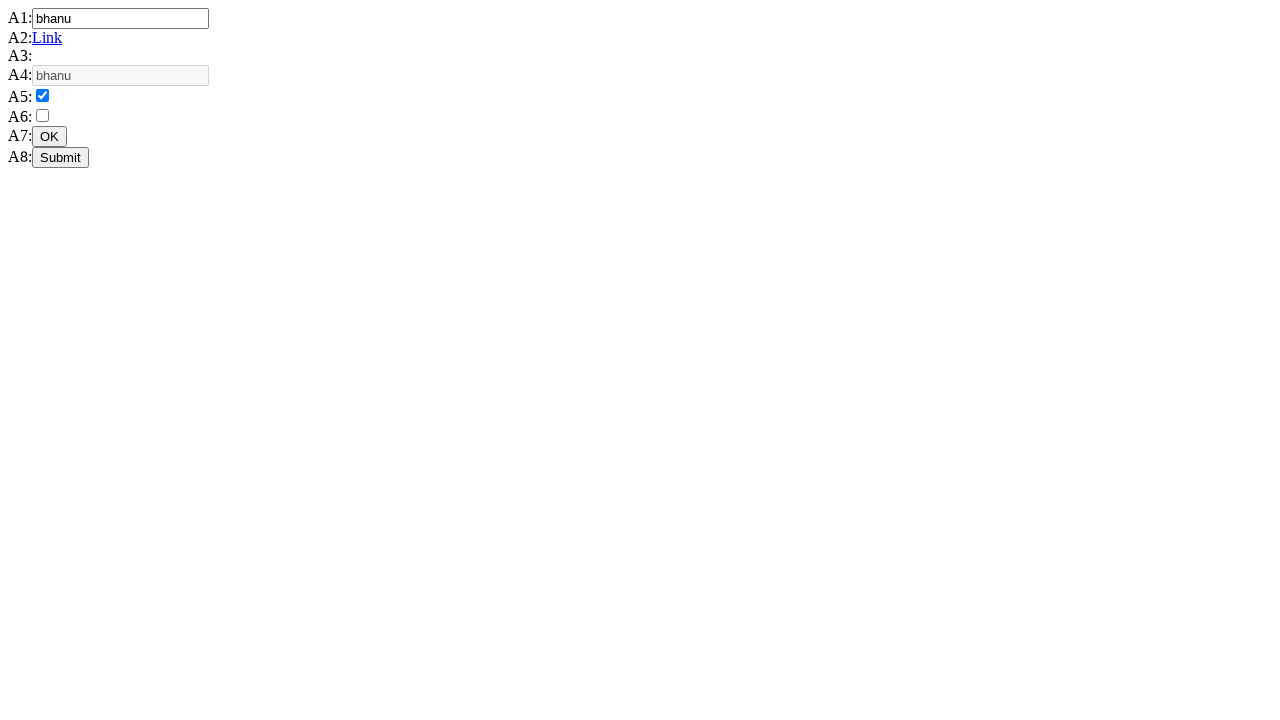

Cleared the input field with ID 'A1' on #A1
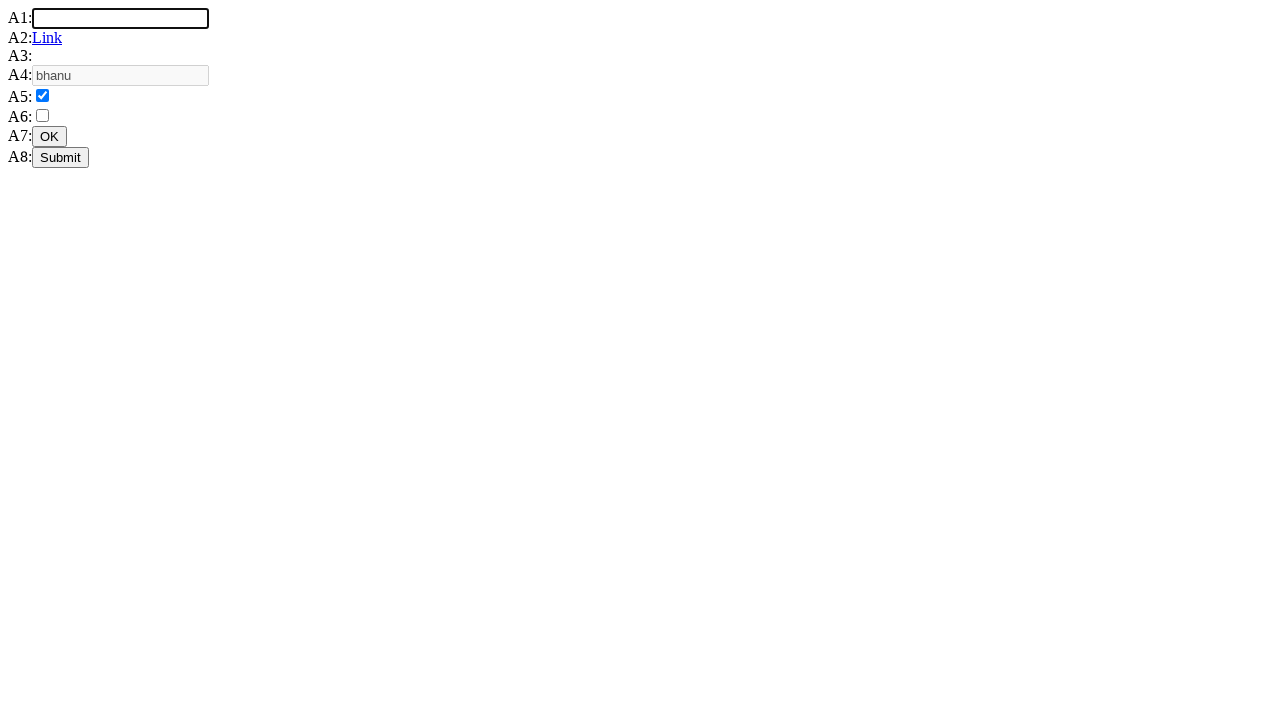

Filled input field with name 'Jaspreet' on #A1
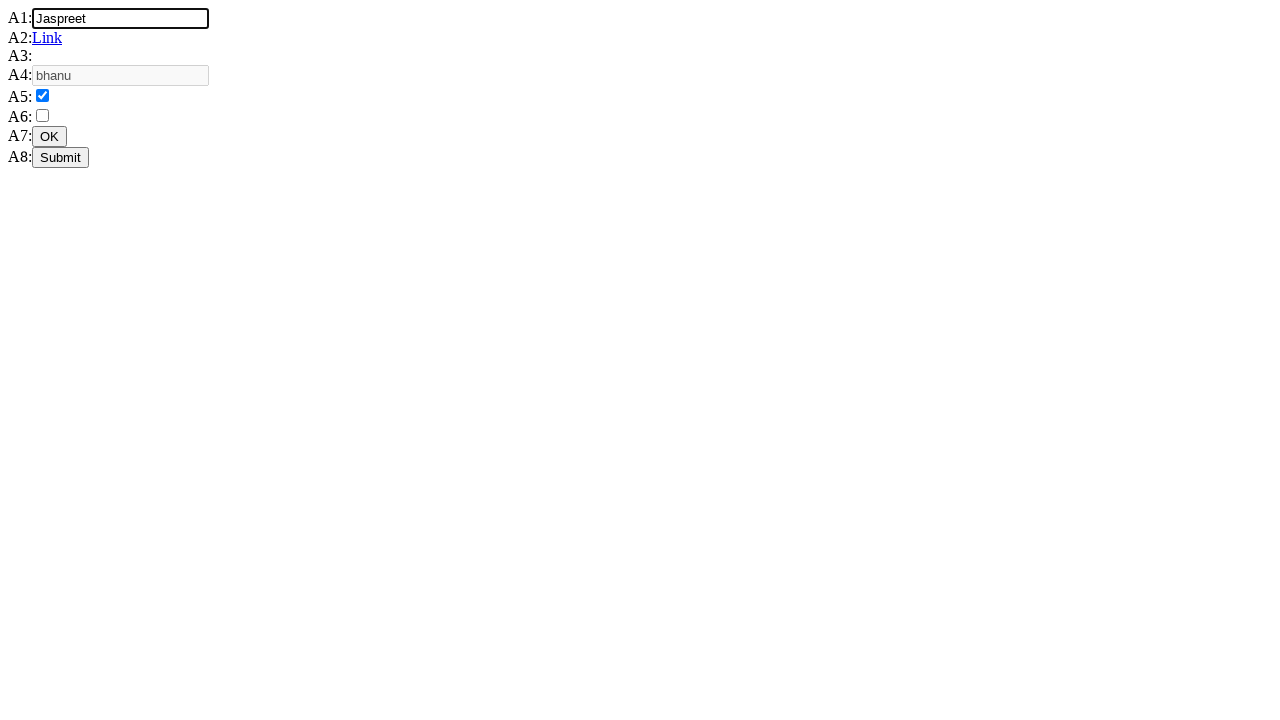

Clicked button with ID 'A2' at (47, 38) on #A2
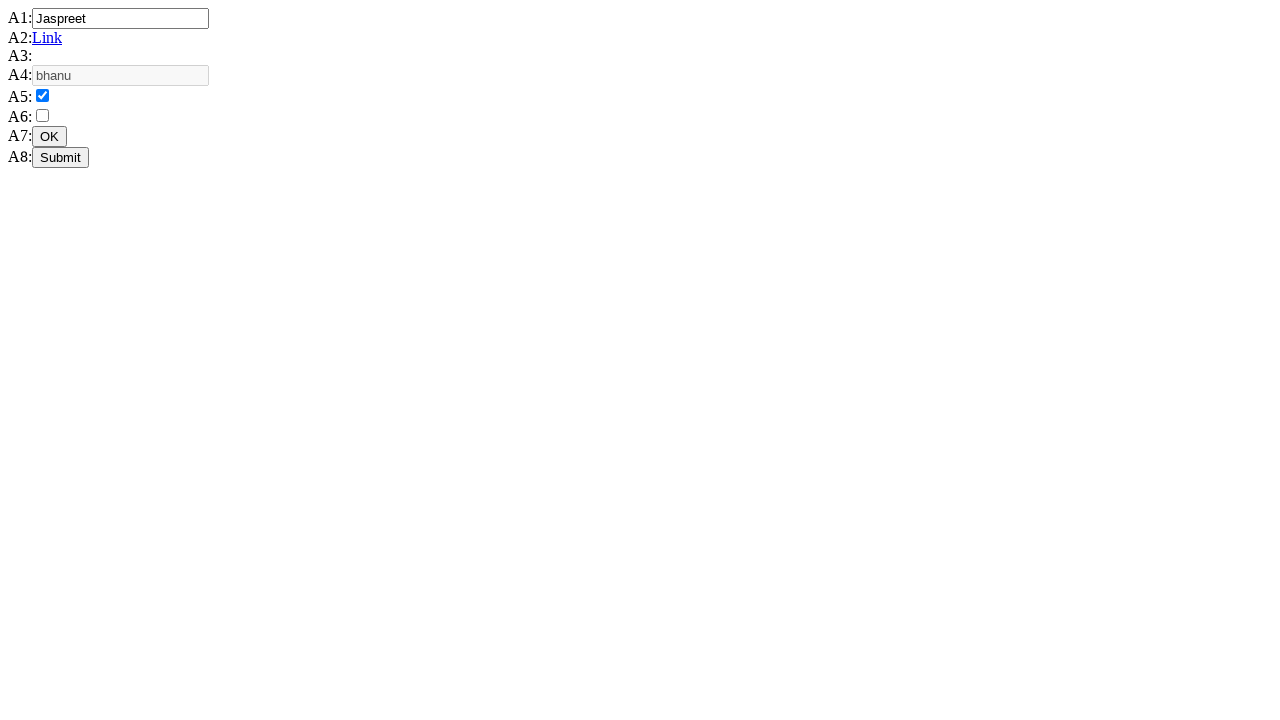

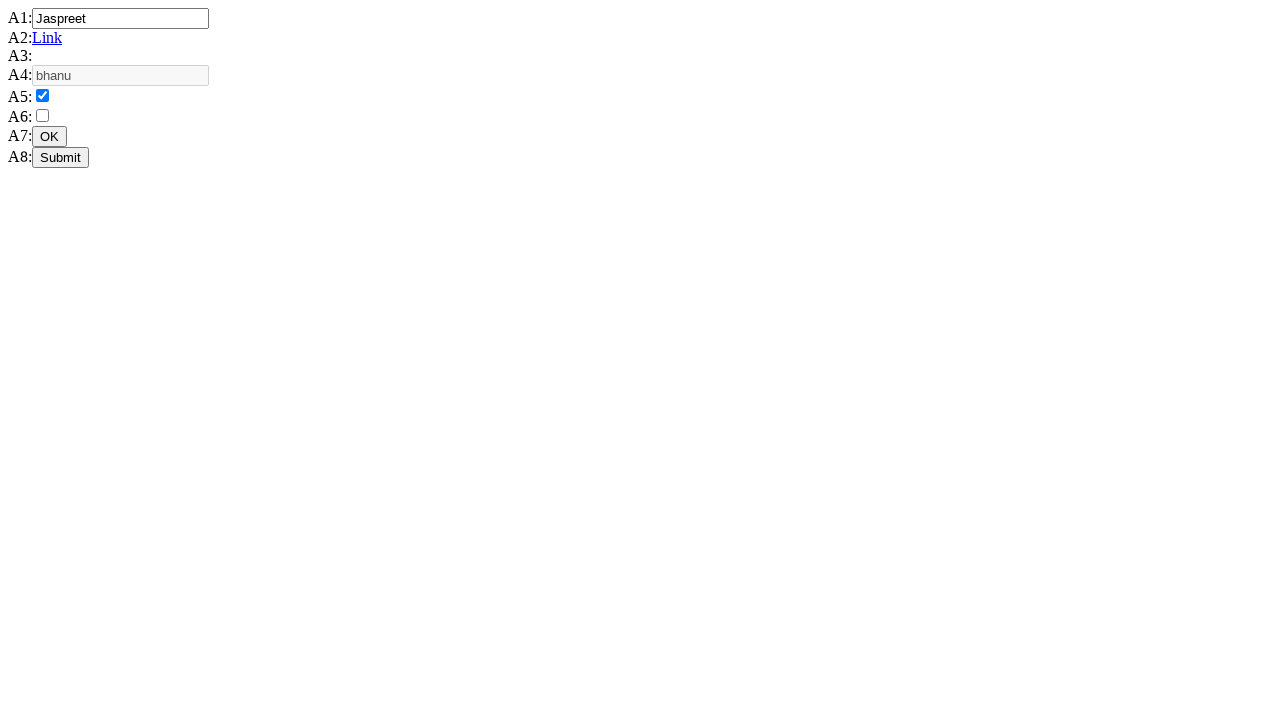